Tests that clicking the button inside nested iframes shows the expected notification text

Starting URL: https://qaplayground.dev/apps/iframe/

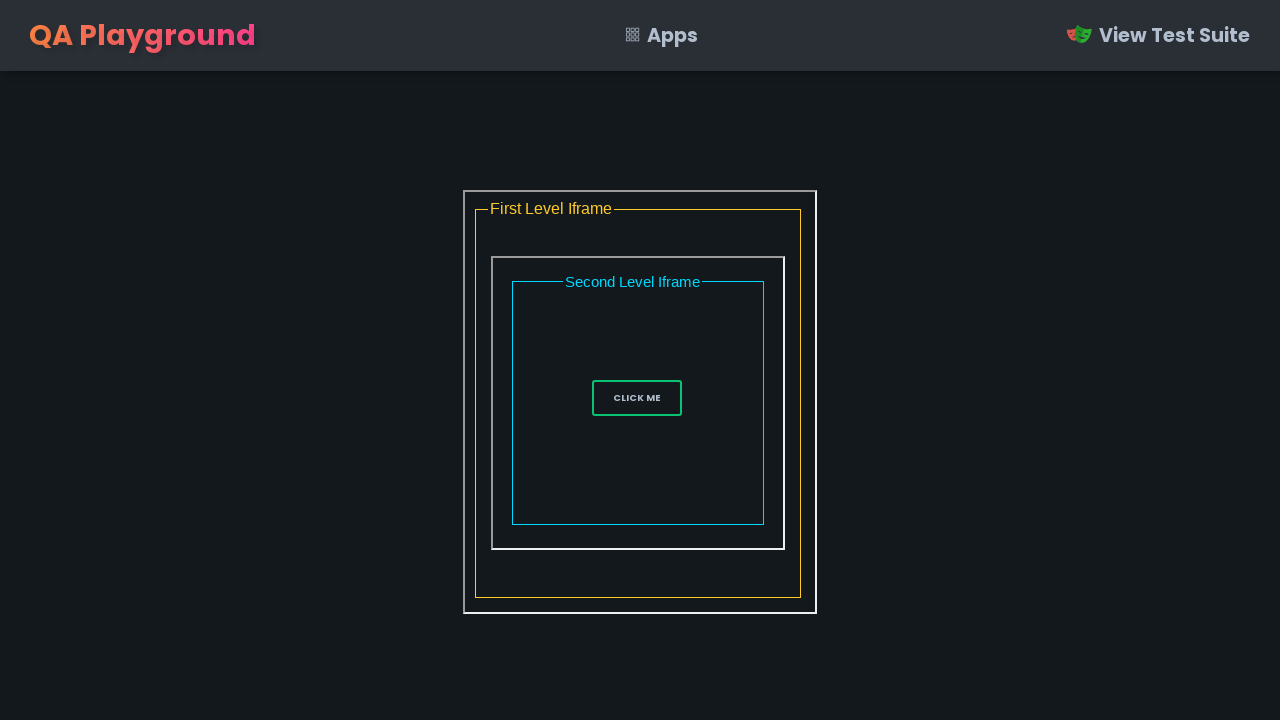

Located first iframe with src='iframe1.html'
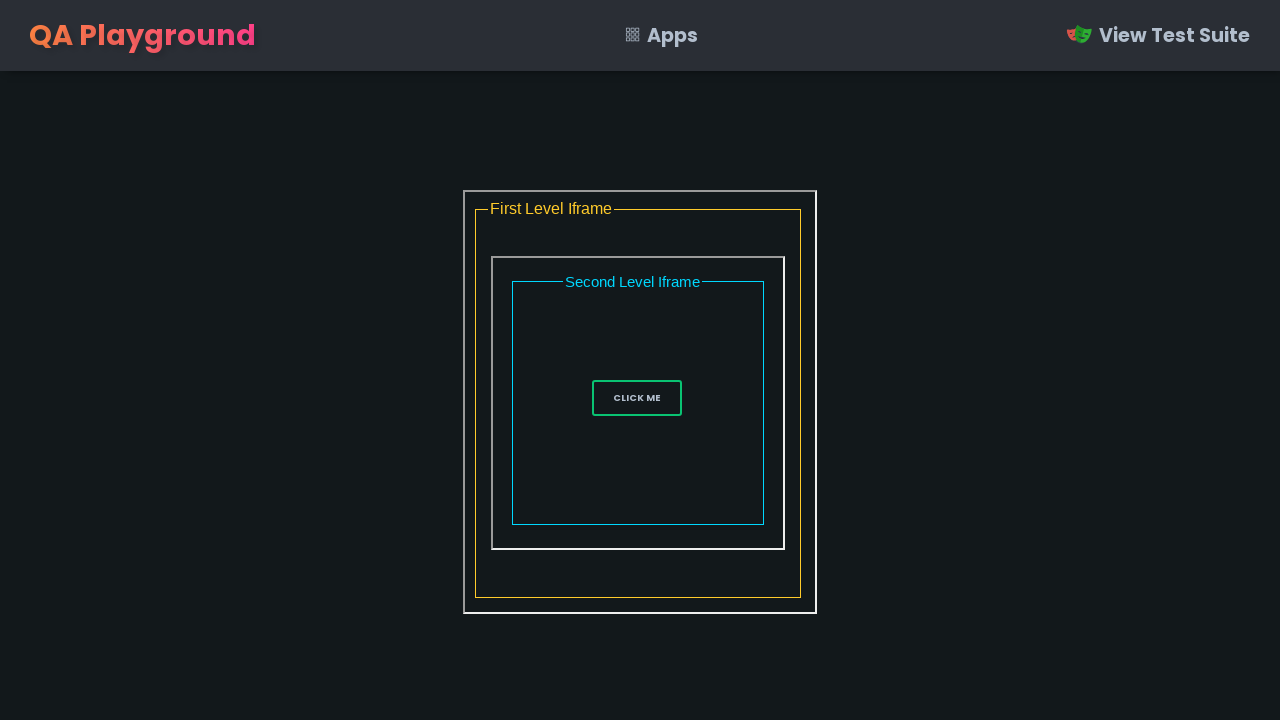

Located second iframe nested inside first iframe with src='iframe2.html'
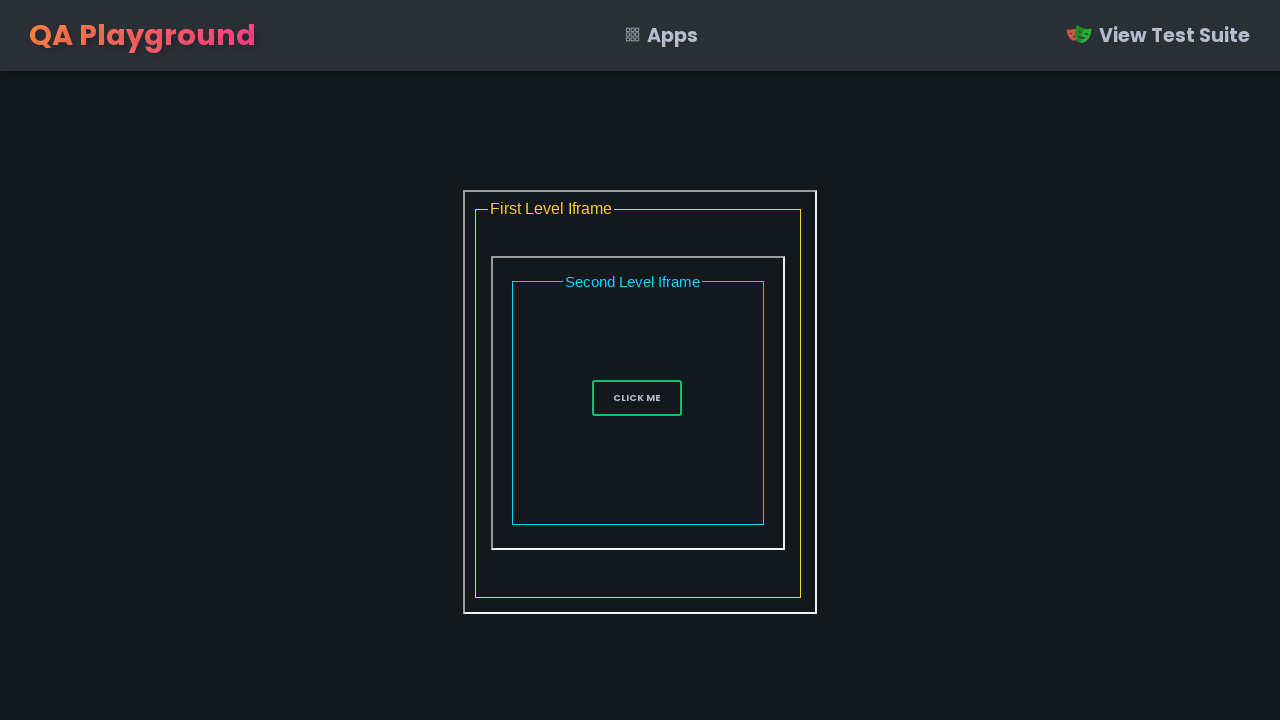

Located button element inside nested iframe
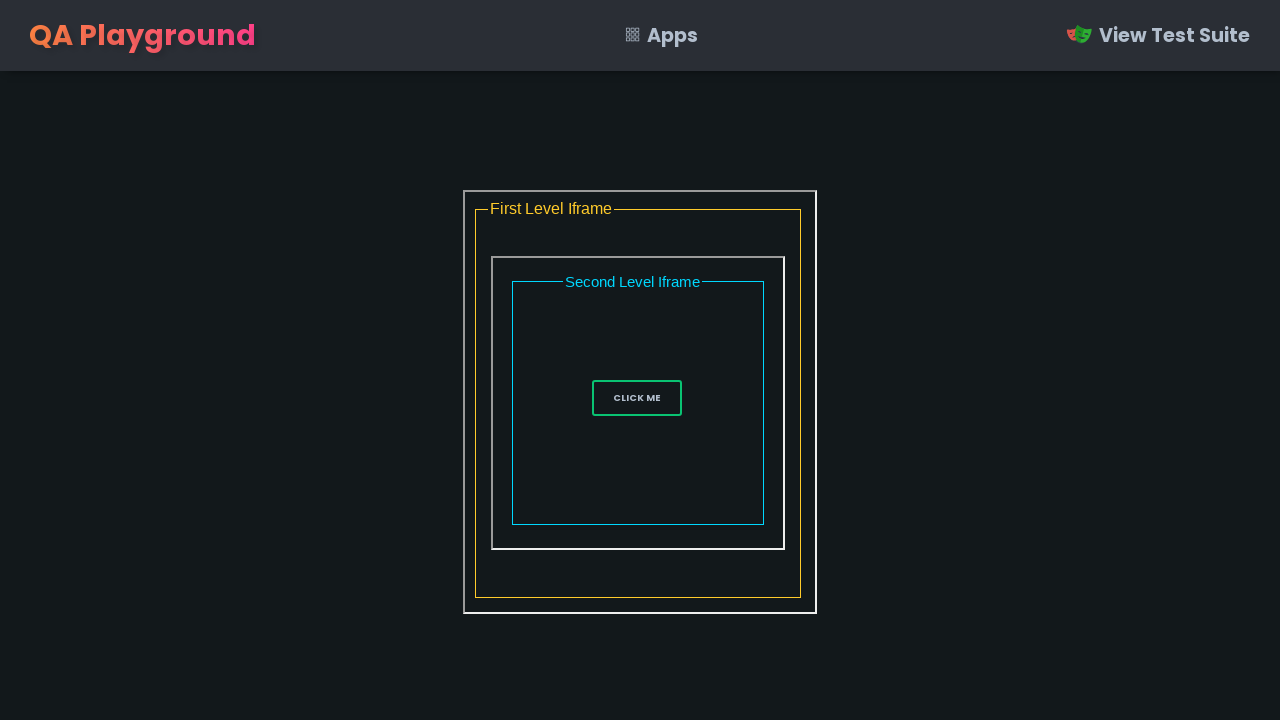

Button element became visible
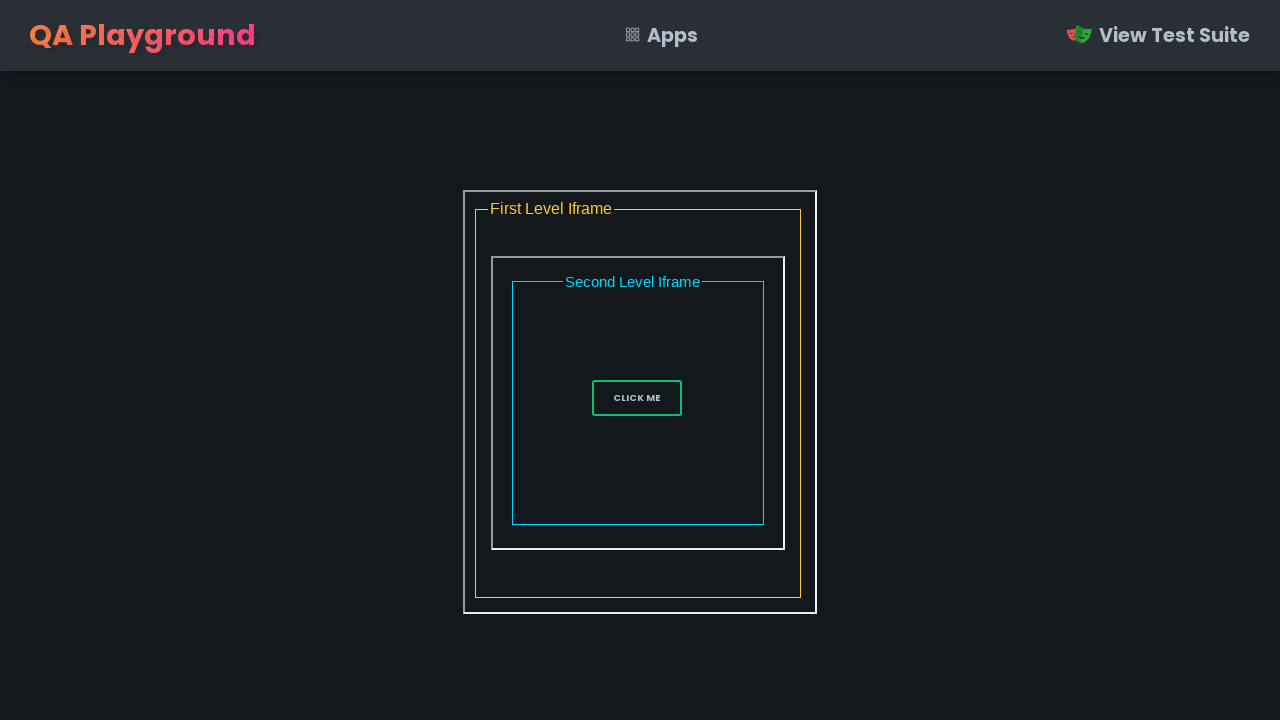

Clicked button inside nested iframe at (637, 398) on iframe[src="iframe1.html"] >> internal:control=enter-frame >> iframe[src="iframe
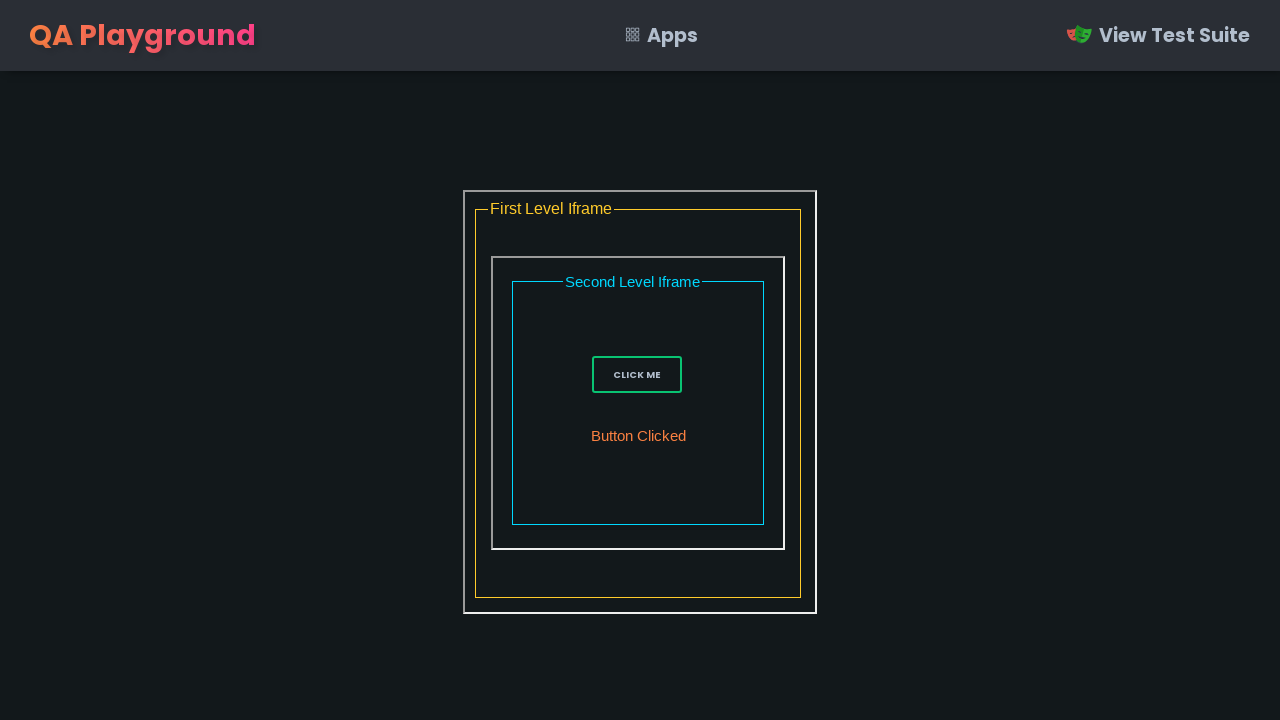

Located notification message element with id='msg'
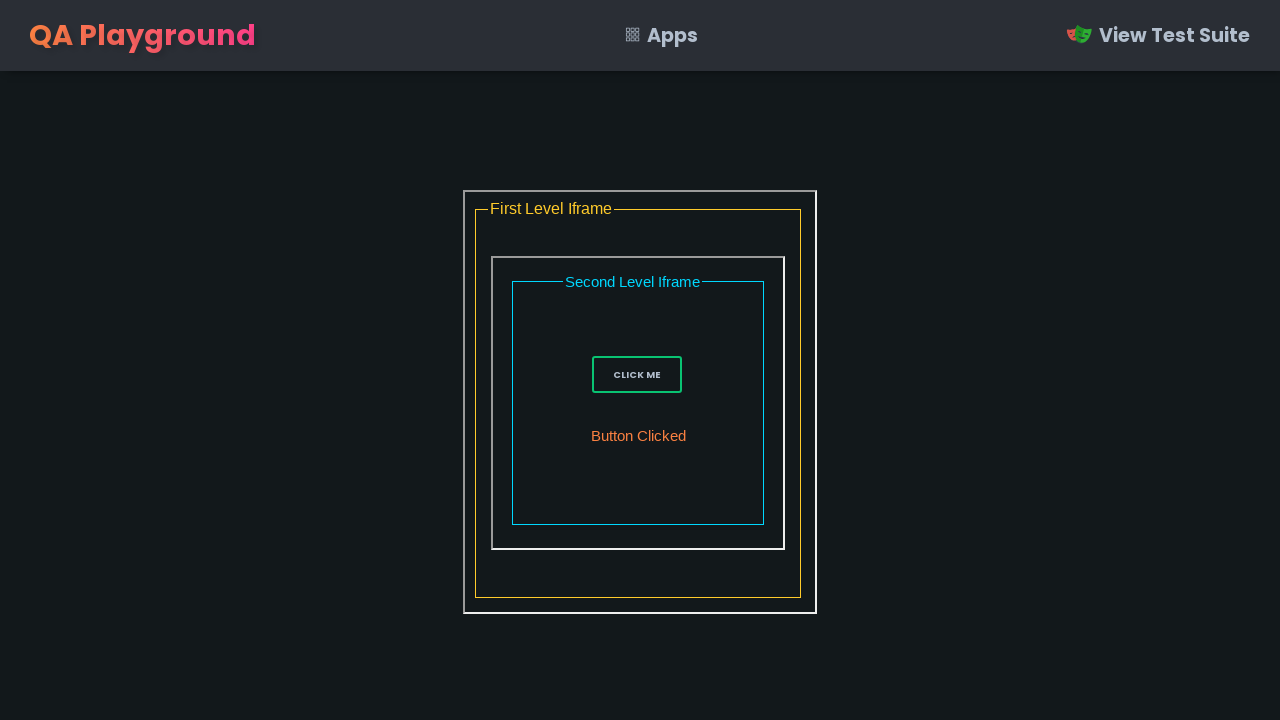

Expected notification text appeared on the page
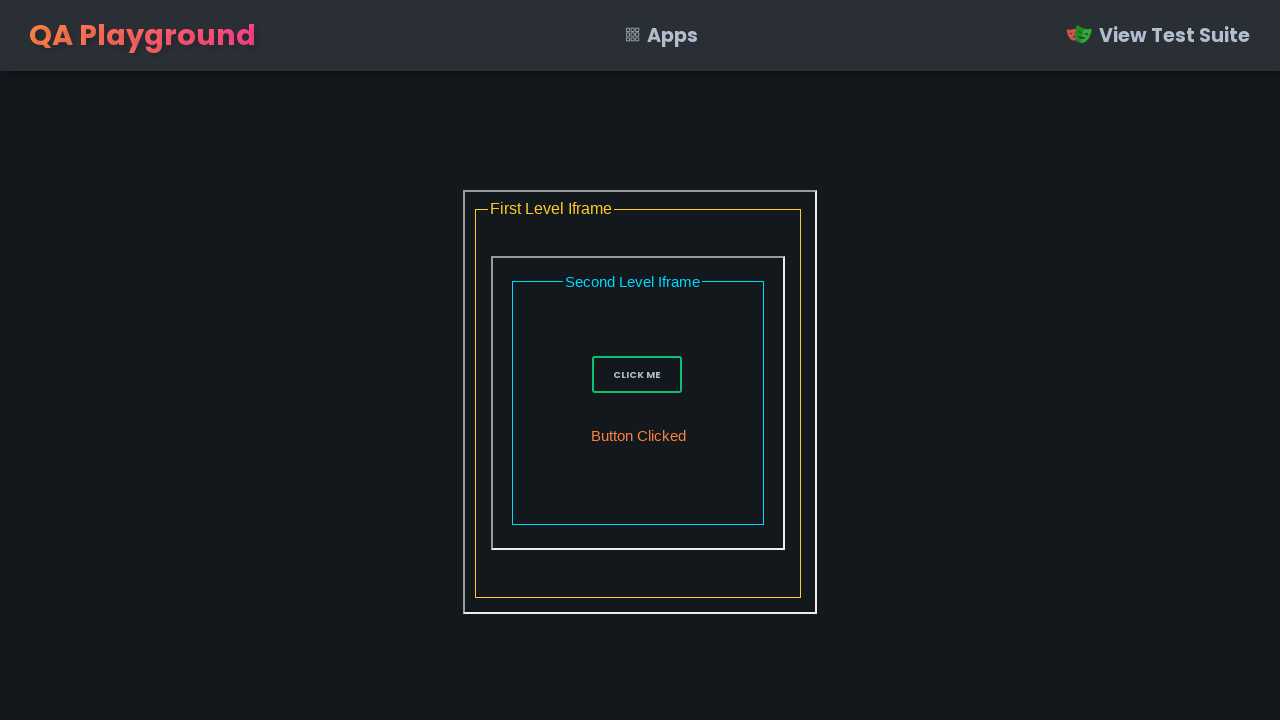

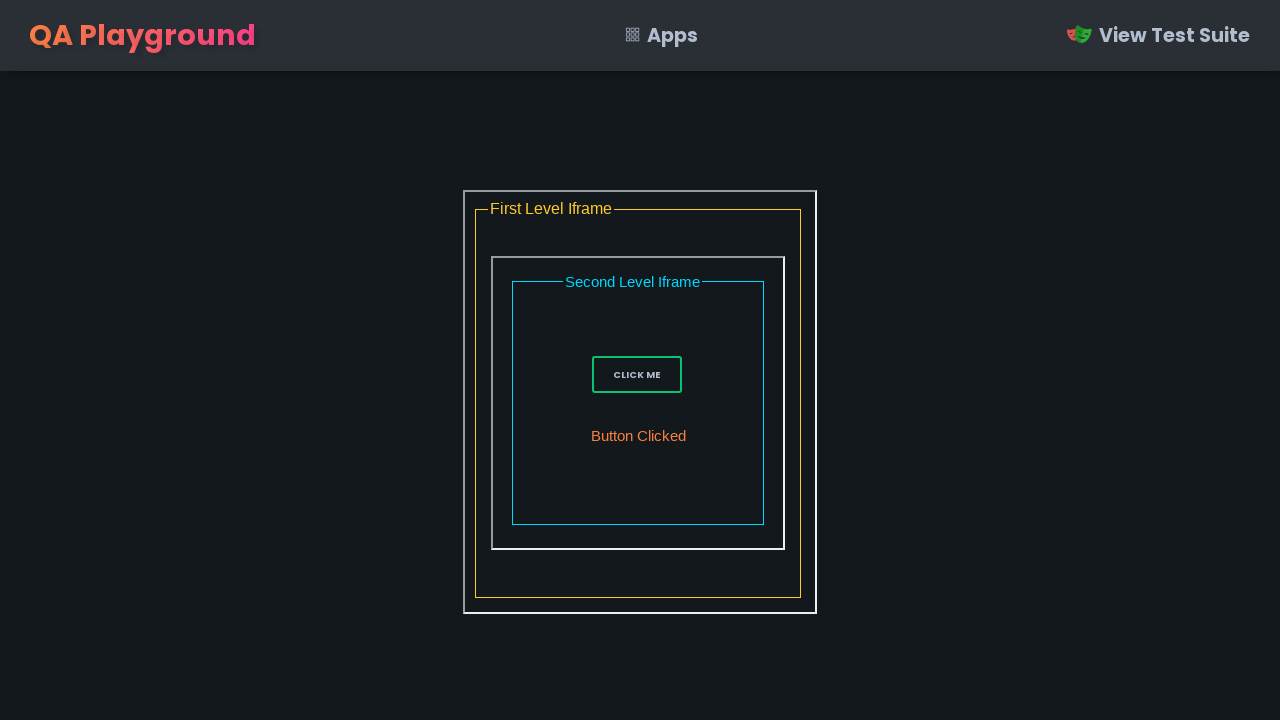